Navigates to a test page containing a web table and verifies the table structure by checking that rows and columns are present and accessible.

Starting URL: http://only-testing-blog.blogspot.in/2013/09/test.html

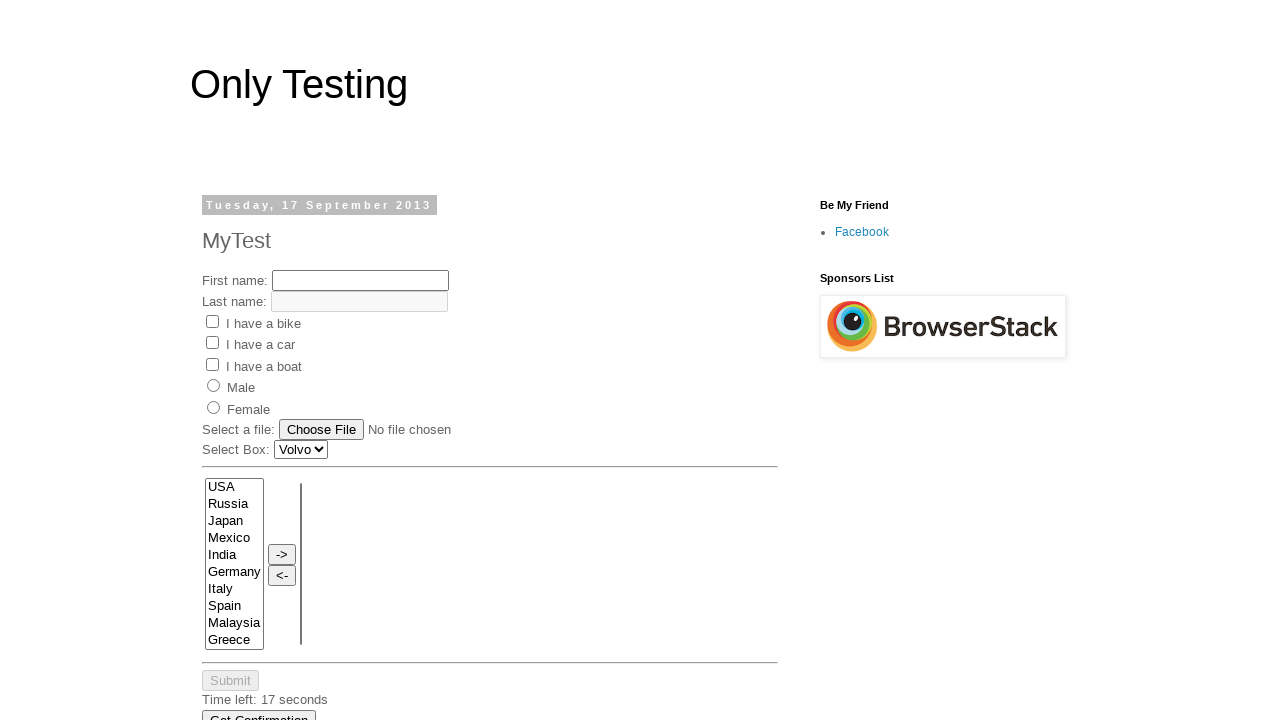

Waited for web table rows to load
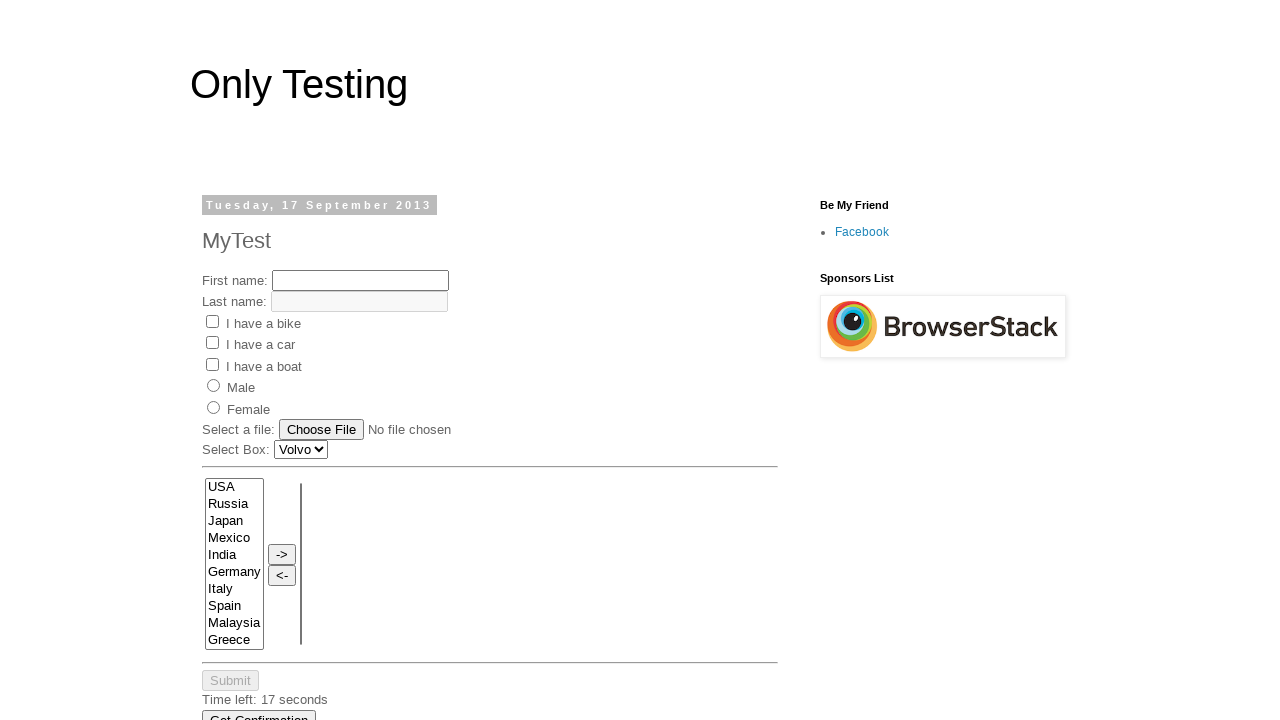

Located all table rows
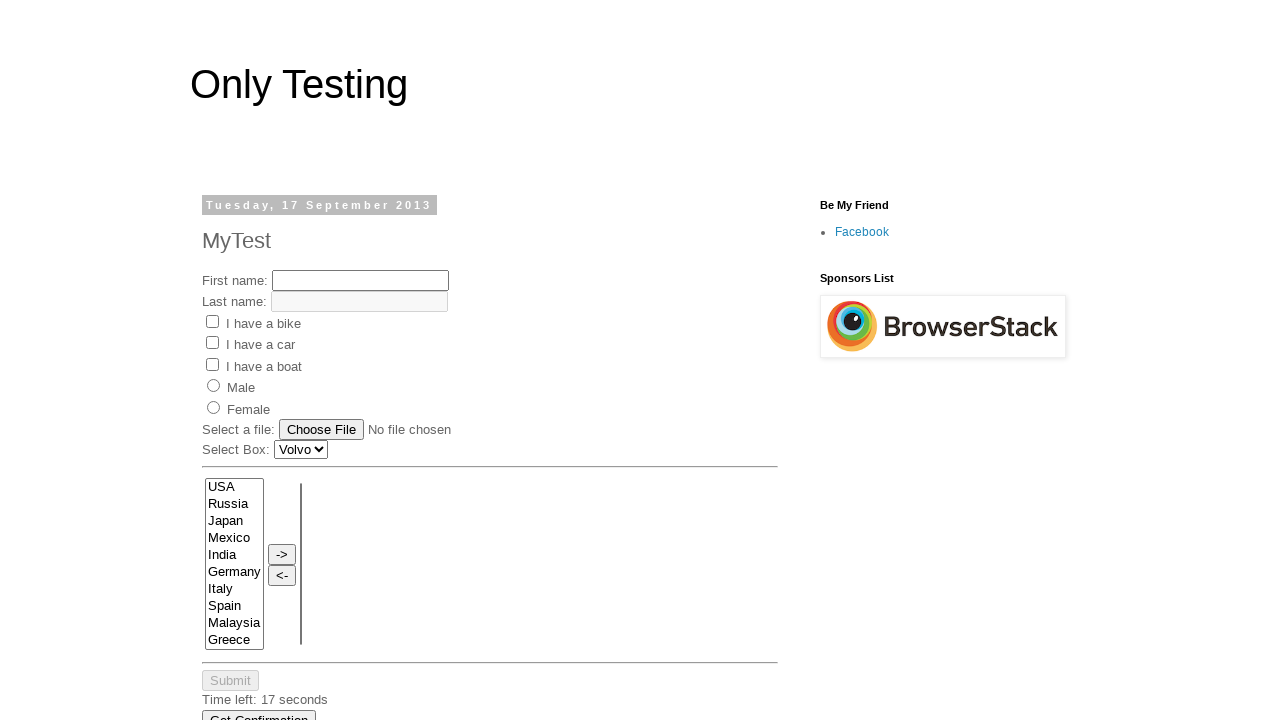

Retrieved table row count: 3 rows found
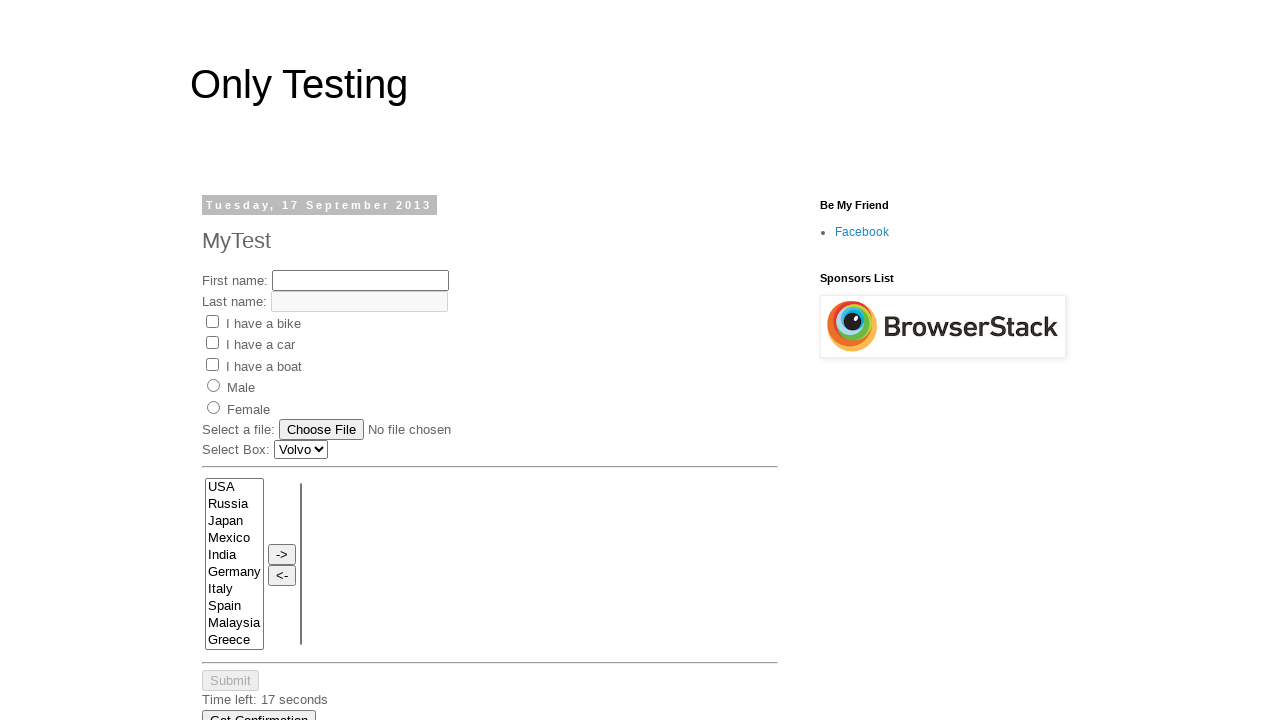

Located all columns in first table row
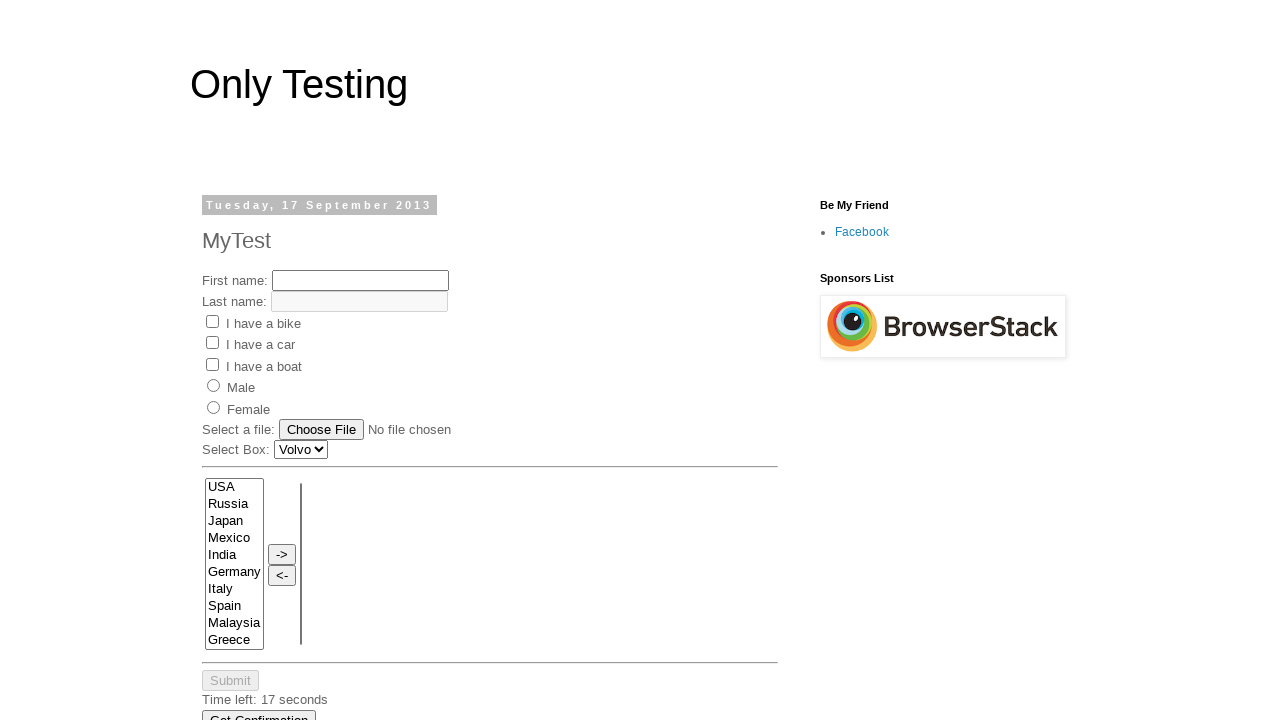

Retrieved table column count: 6 columns found
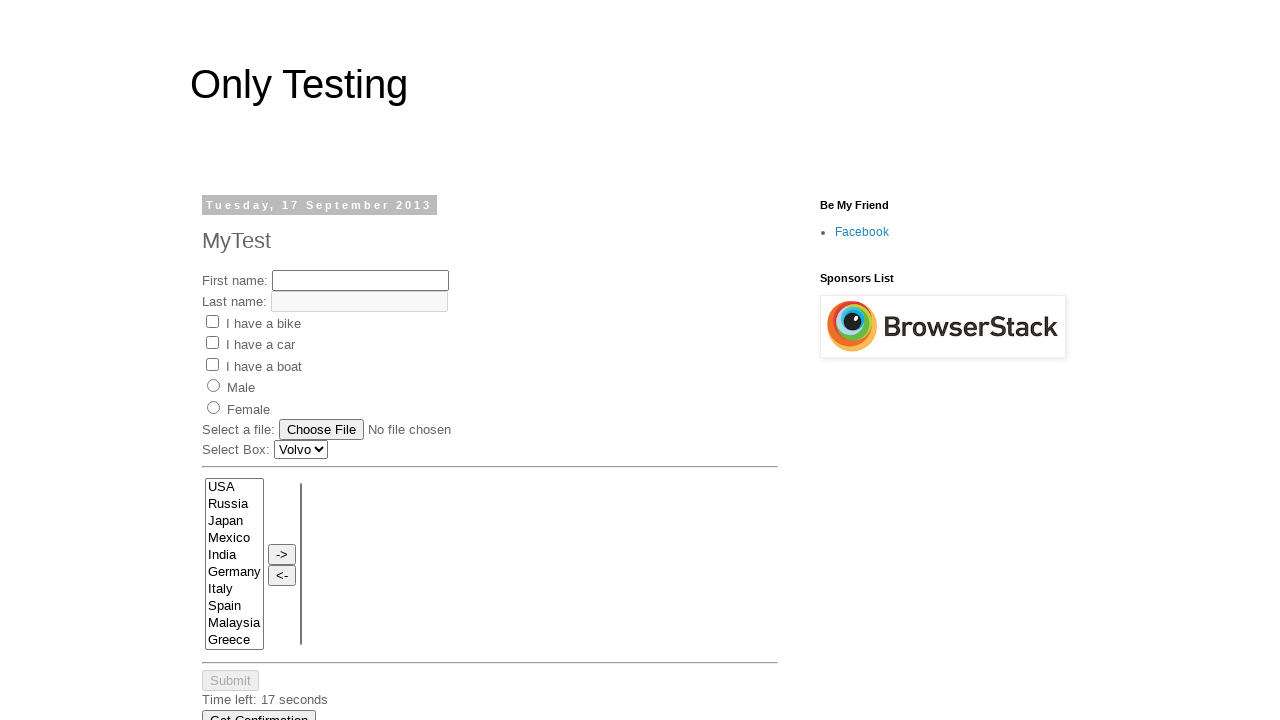

Verified table has at least one row
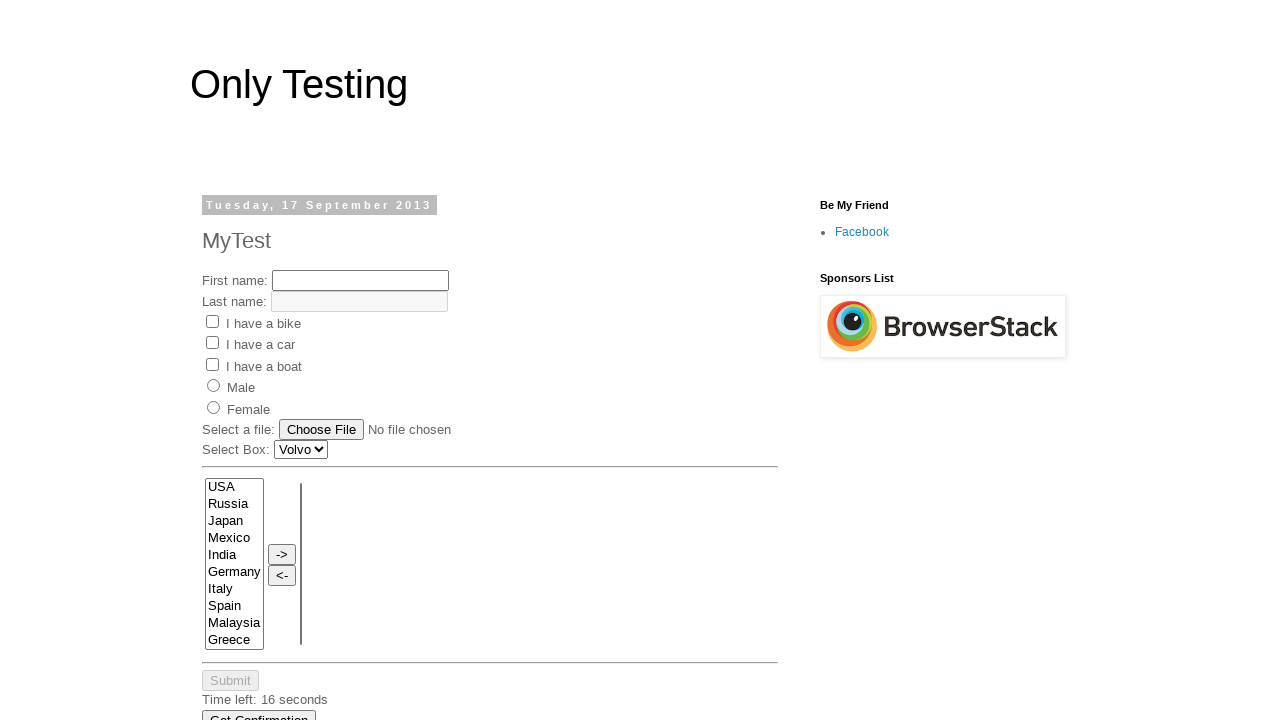

Verified table has at least one column
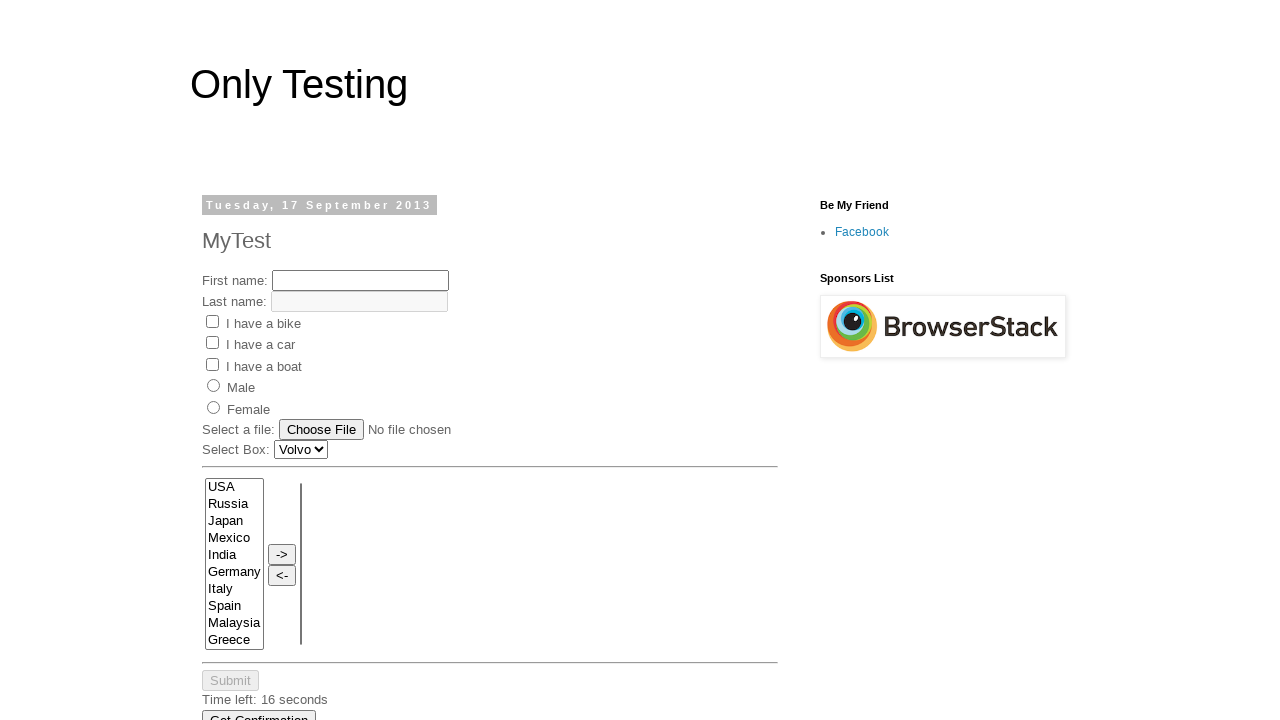

Located first data cell in table
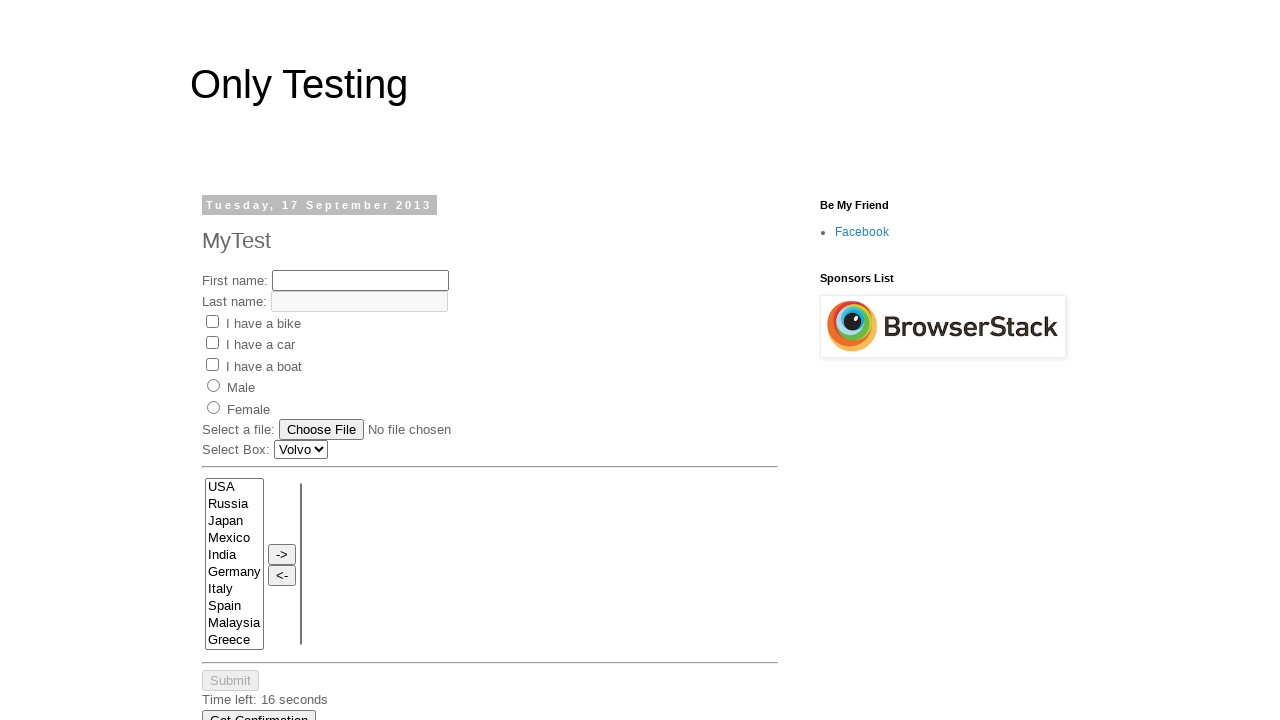

Verified first data cell is visible
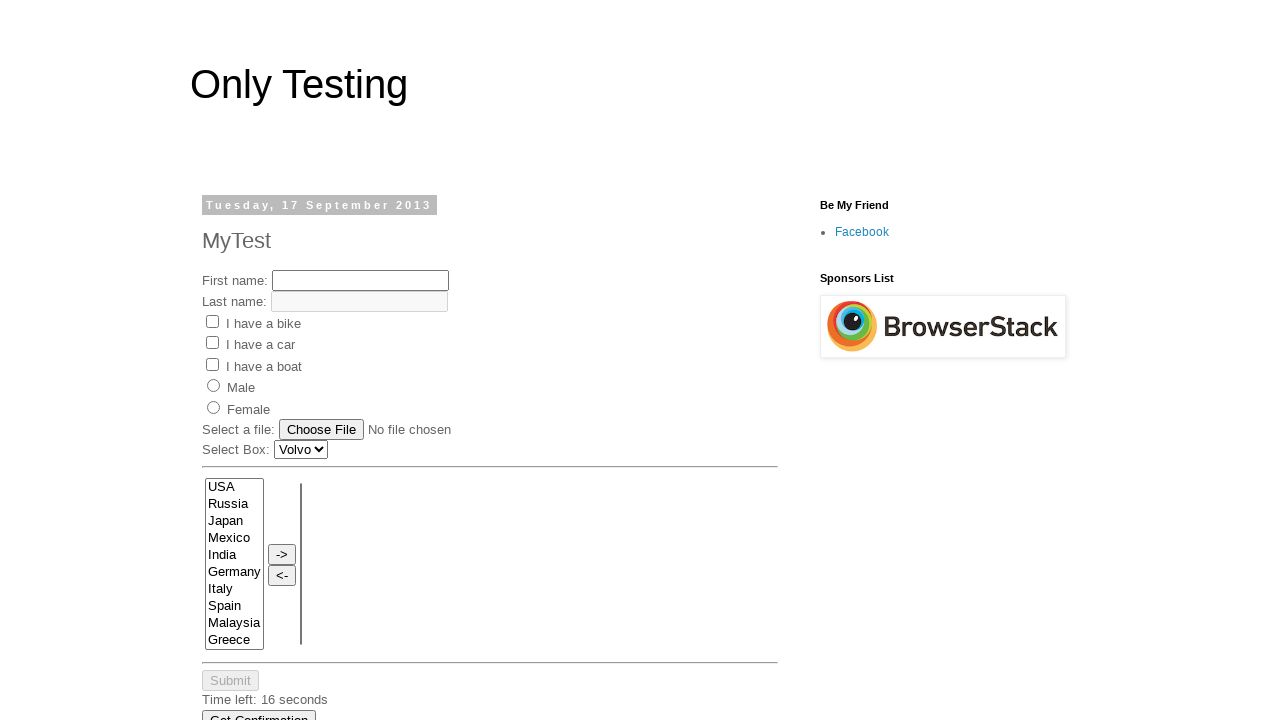

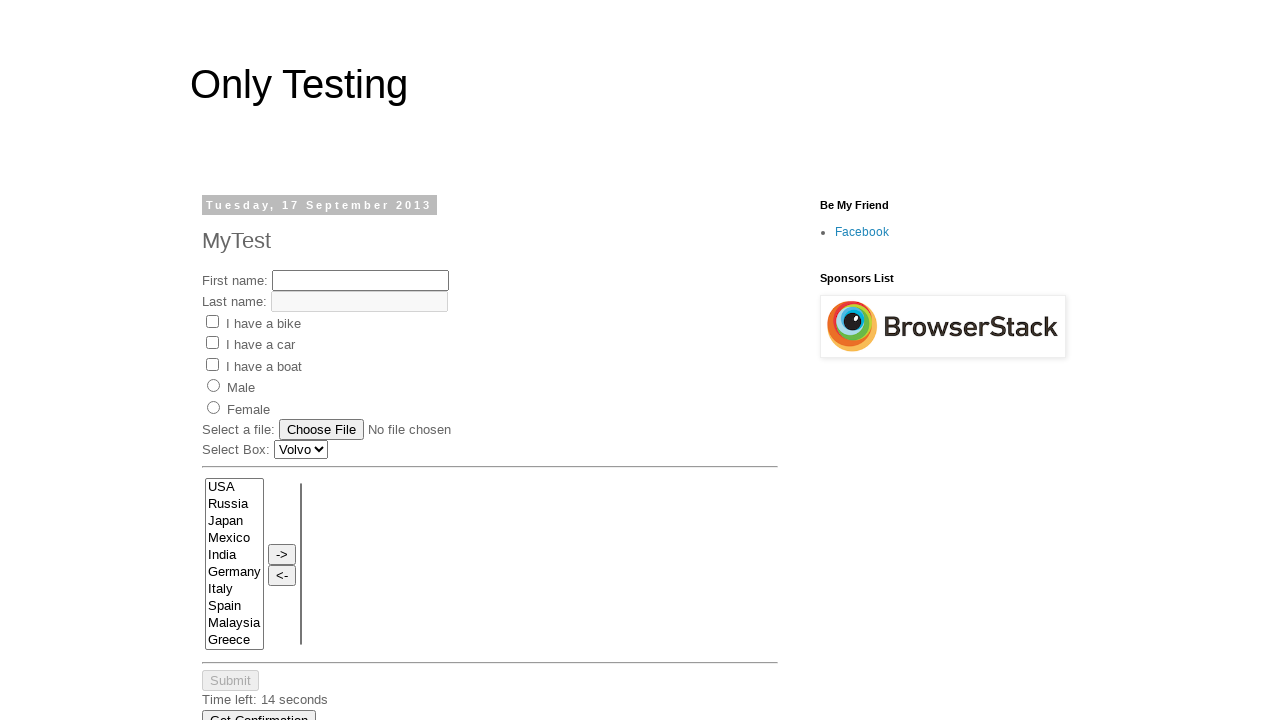